Tests registration form with first name containing space and numbers while other fields have valid data

Starting URL: https://suninjuly.github.io/registration1.html

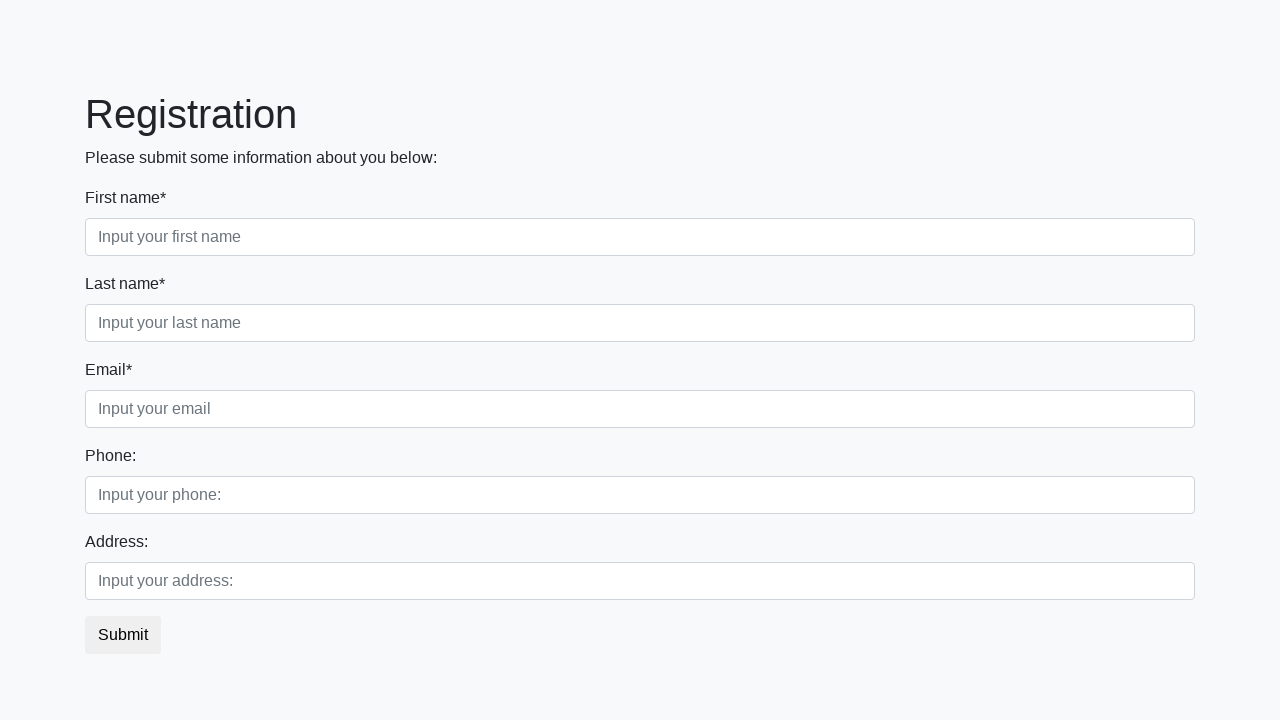

Filled last name field with 'Maverick' on xpath=//div[@class='first_block']//input[@class='form-control second']
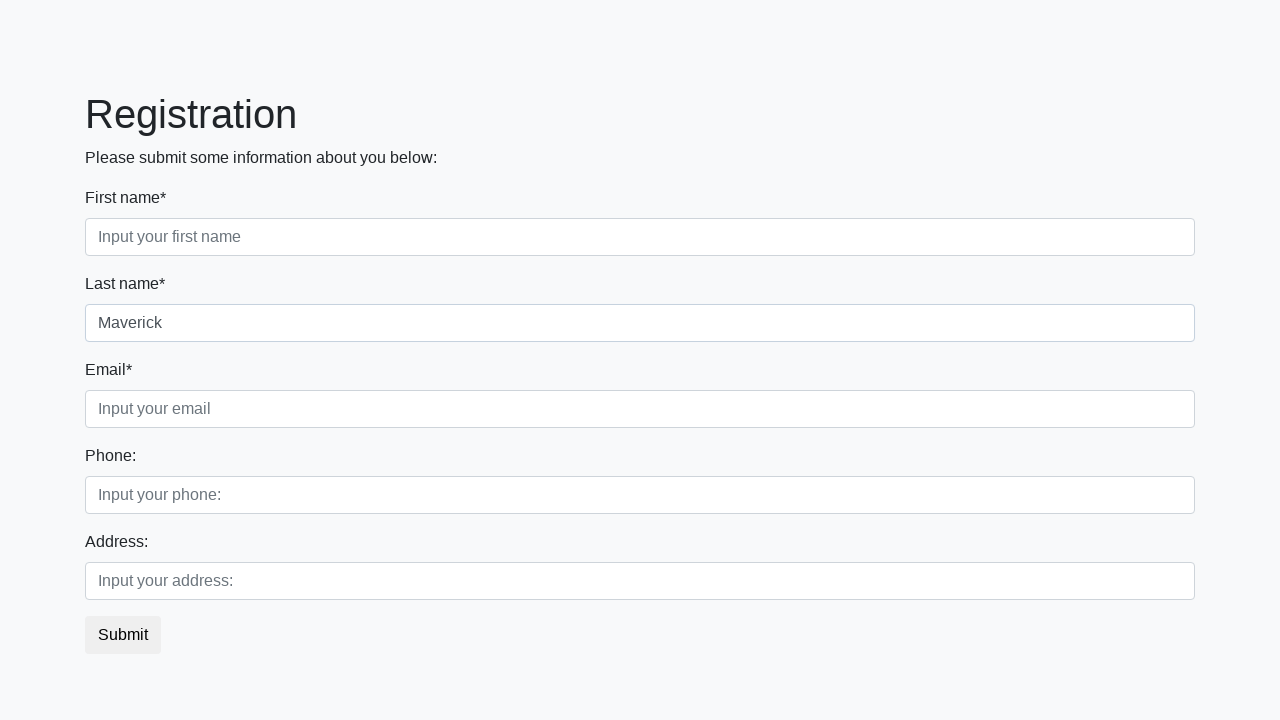

Filled email field with 'jo_mav@gmail.com' on xpath=//div[@class='first_block']//input[@class='form-control third']
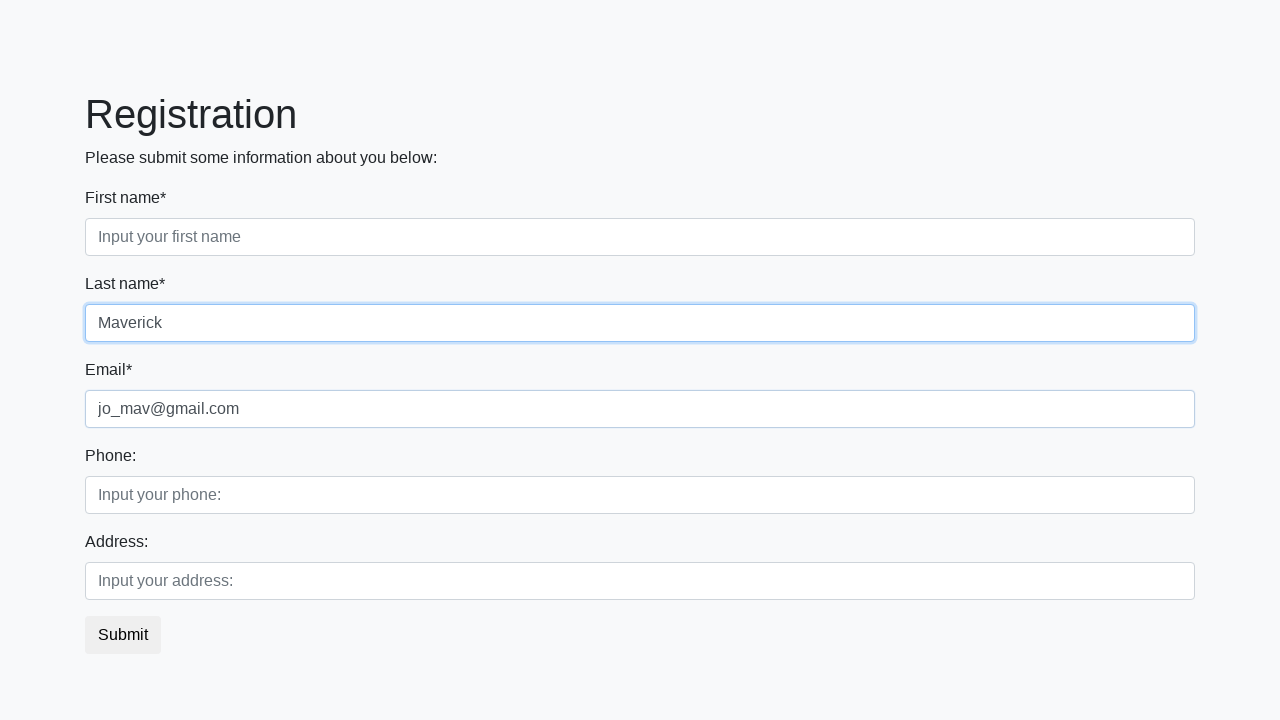

Filled phone number field with '+4915175589654' on xpath=//div[@class='second_block']//input[@class='form-control first']
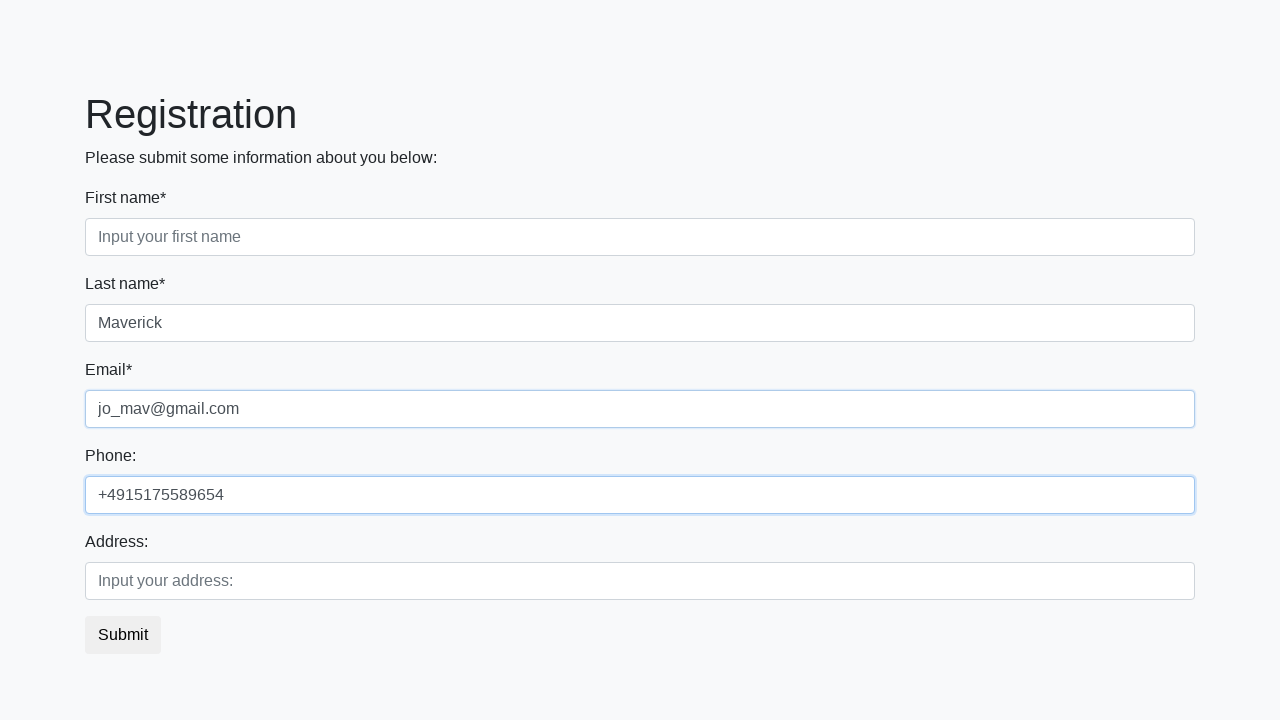

Filled address field with 'wersernstrasse - 11' on xpath=//div[@class='second_block']//input[@class='form-control second']
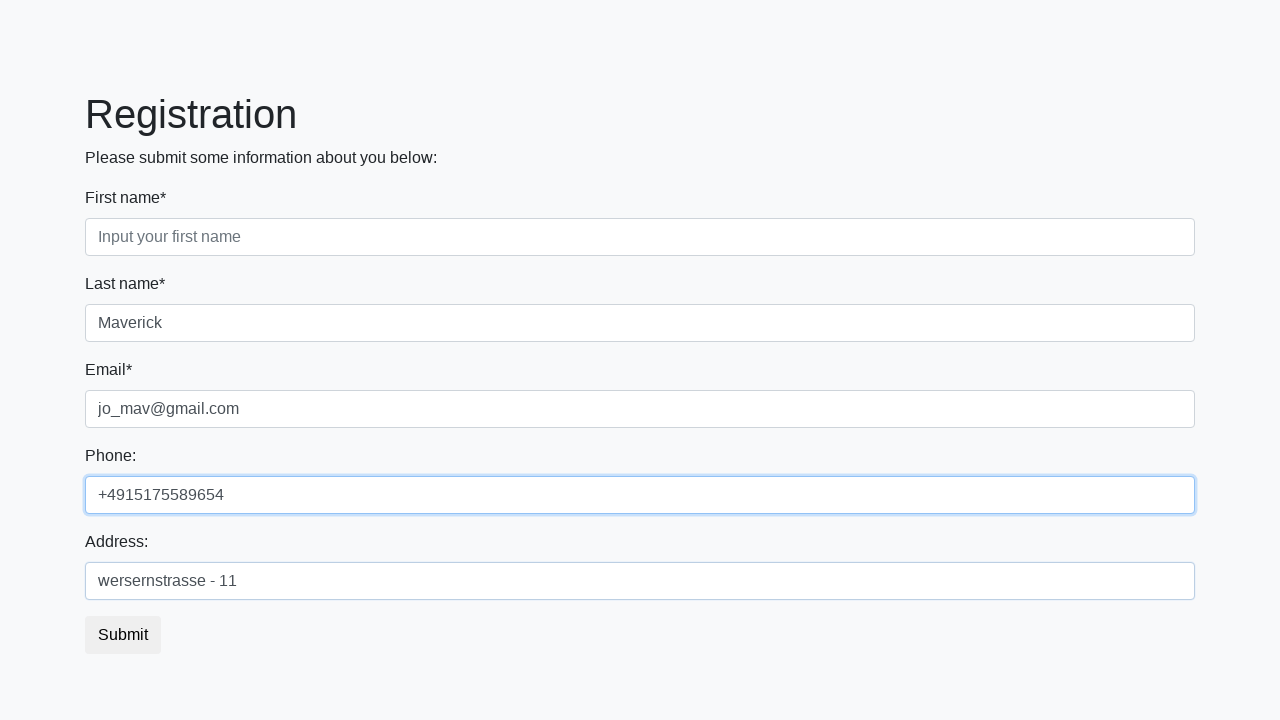

Filled first name field with invalid data containing space and numbers ' 123' on .first_block .form-group:nth-child(1) input
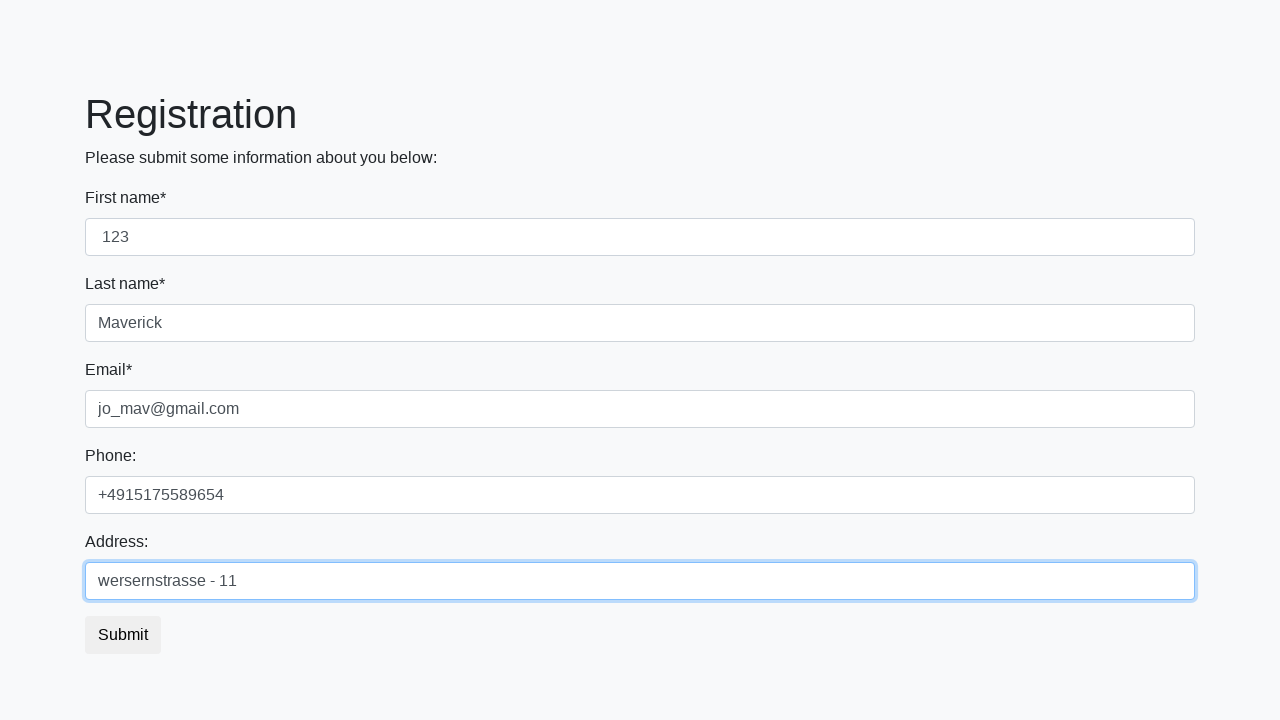

Clicked submit button to register at (123, 635) on xpath=//button[@class='btn btn-default']
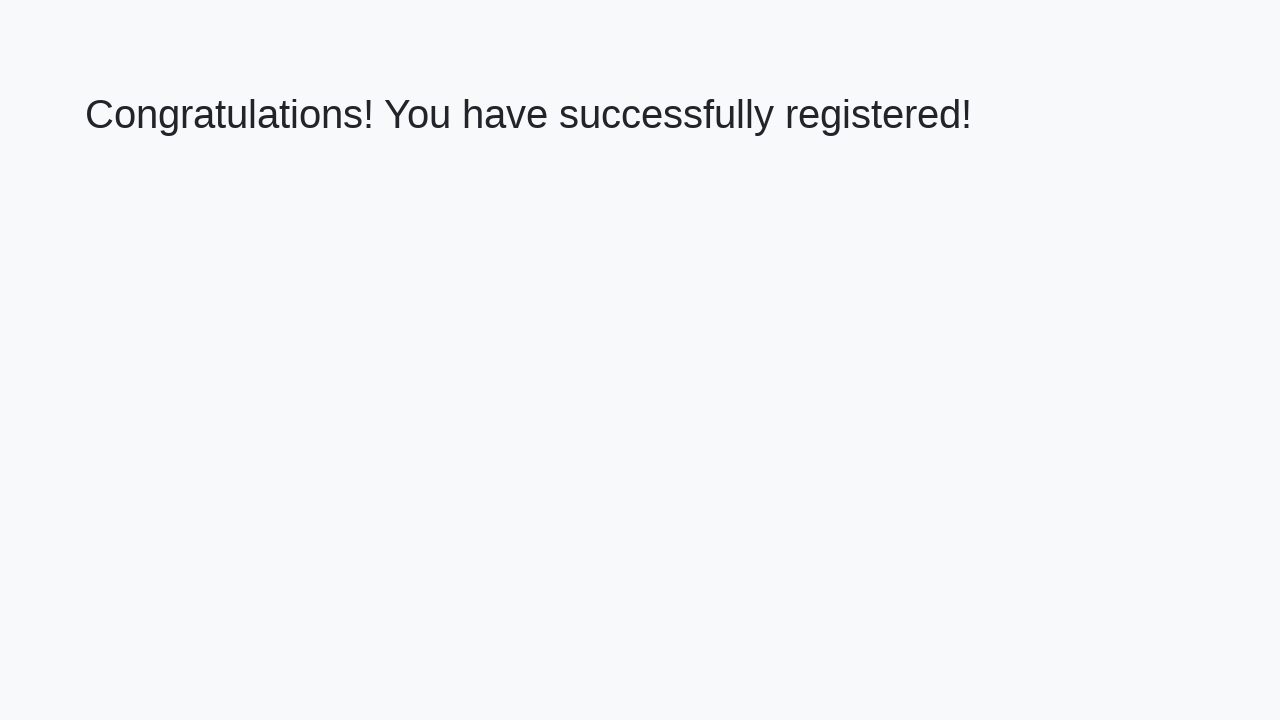

Success message displayed after form submission
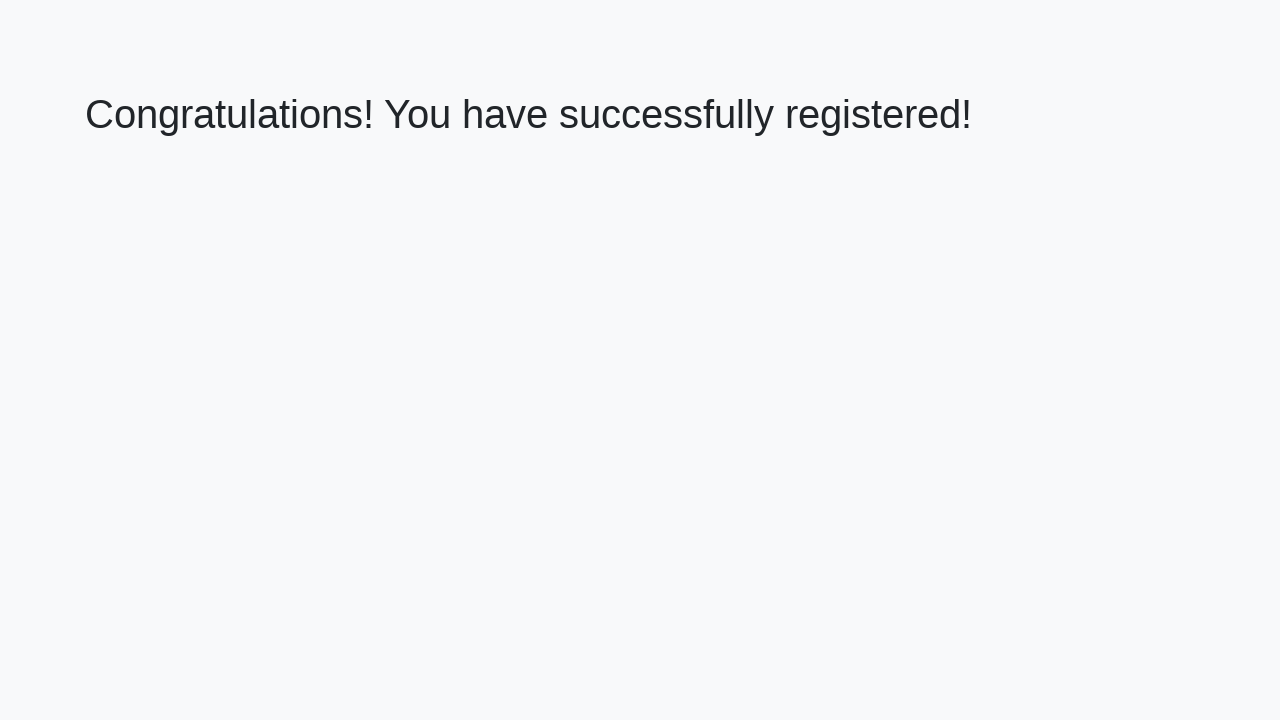

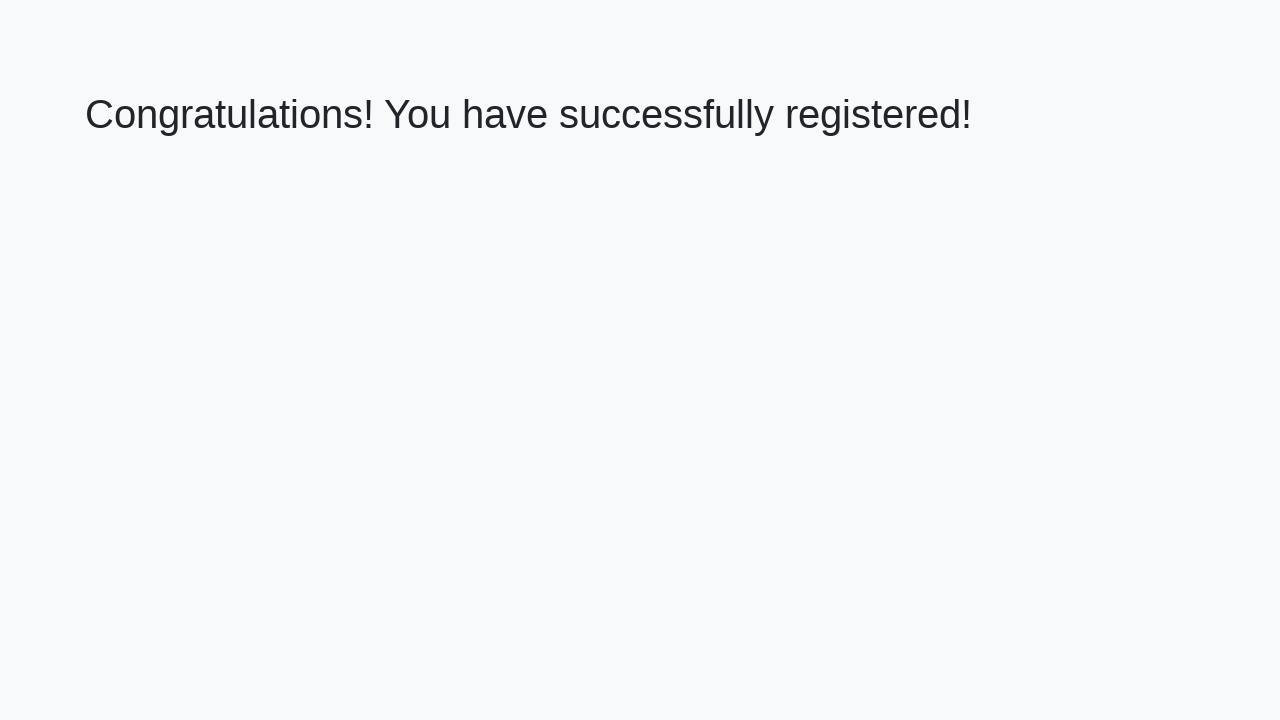